Tests the ability to inject jQuery and jQuery Growl library into a page and display notification messages using JavaScript execution. The test loads external scripts dynamically and triggers growl notifications.

Starting URL: http://the-internet.herokuapp.com

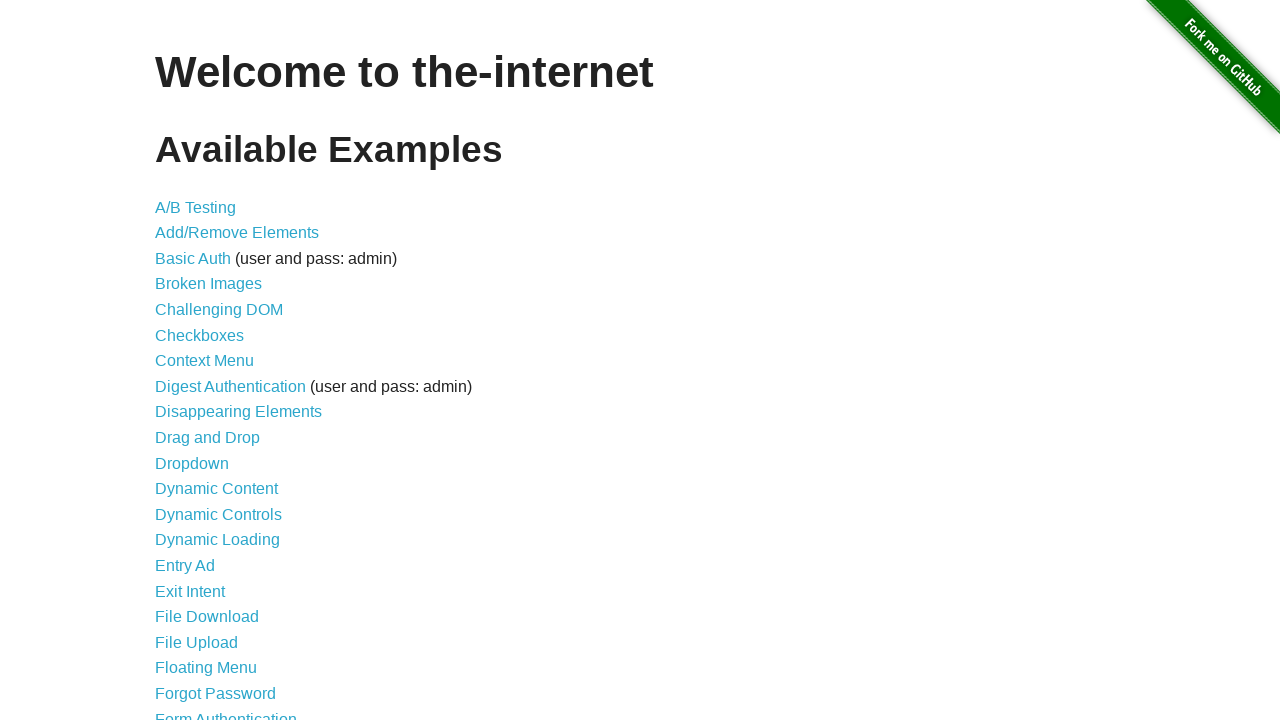

Injected jQuery library into the page
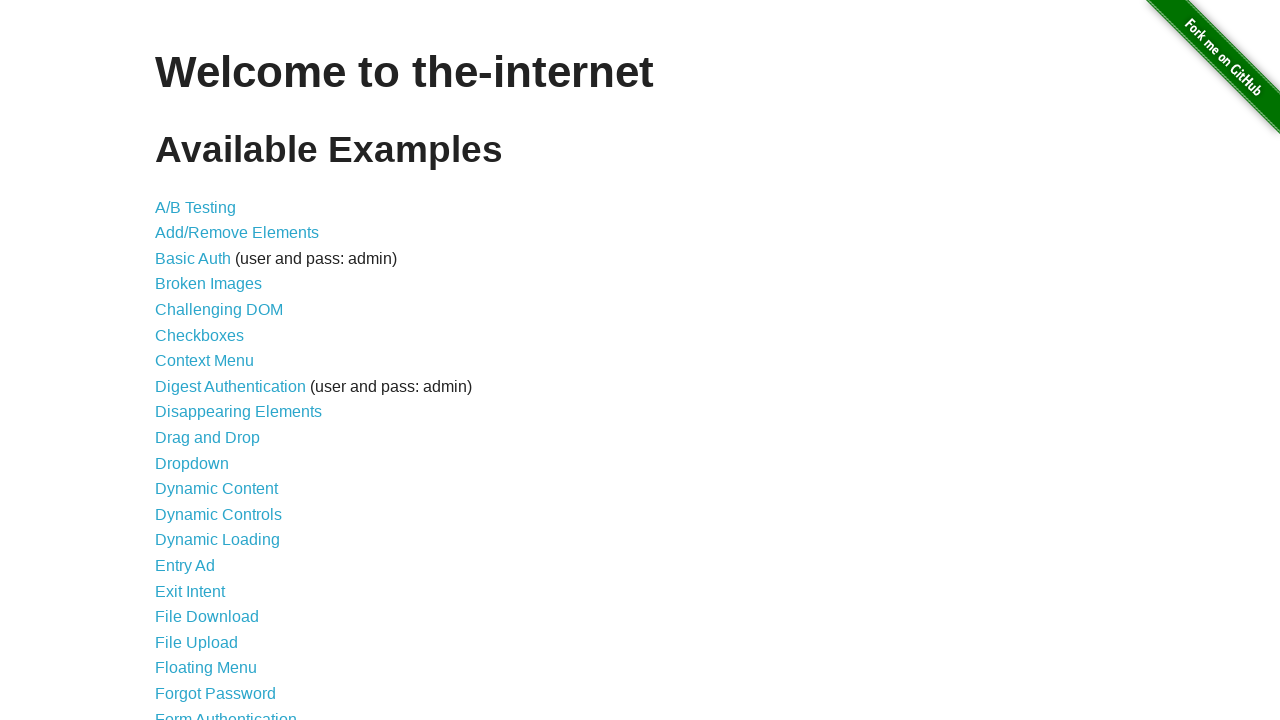

jQuery library loaded successfully
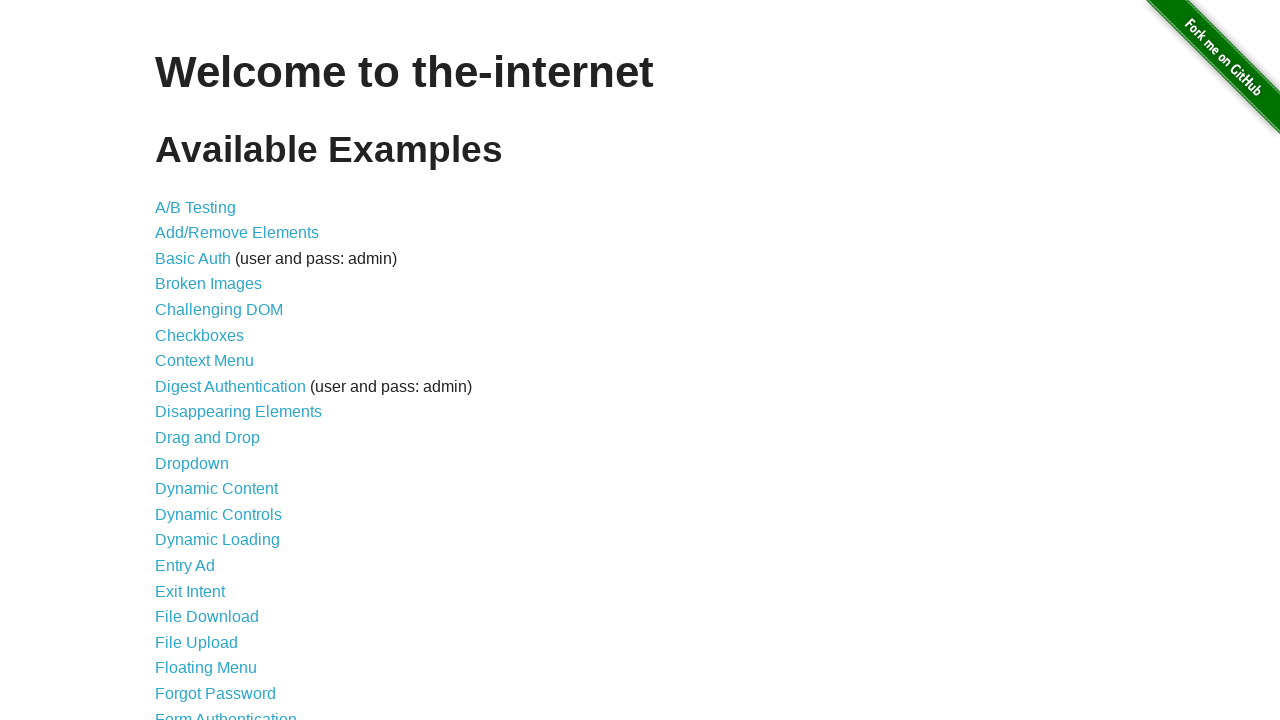

Injected jQuery Growl library into the page
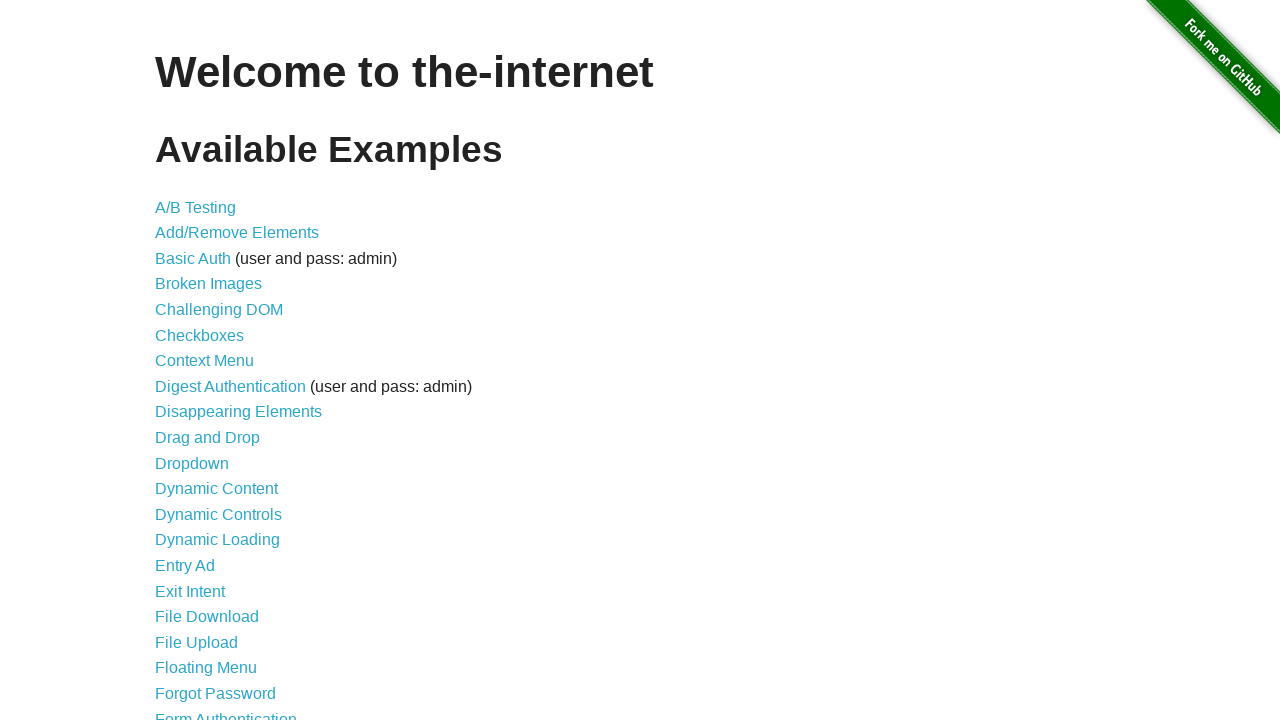

Injected jQuery Growl CSS styles into the page
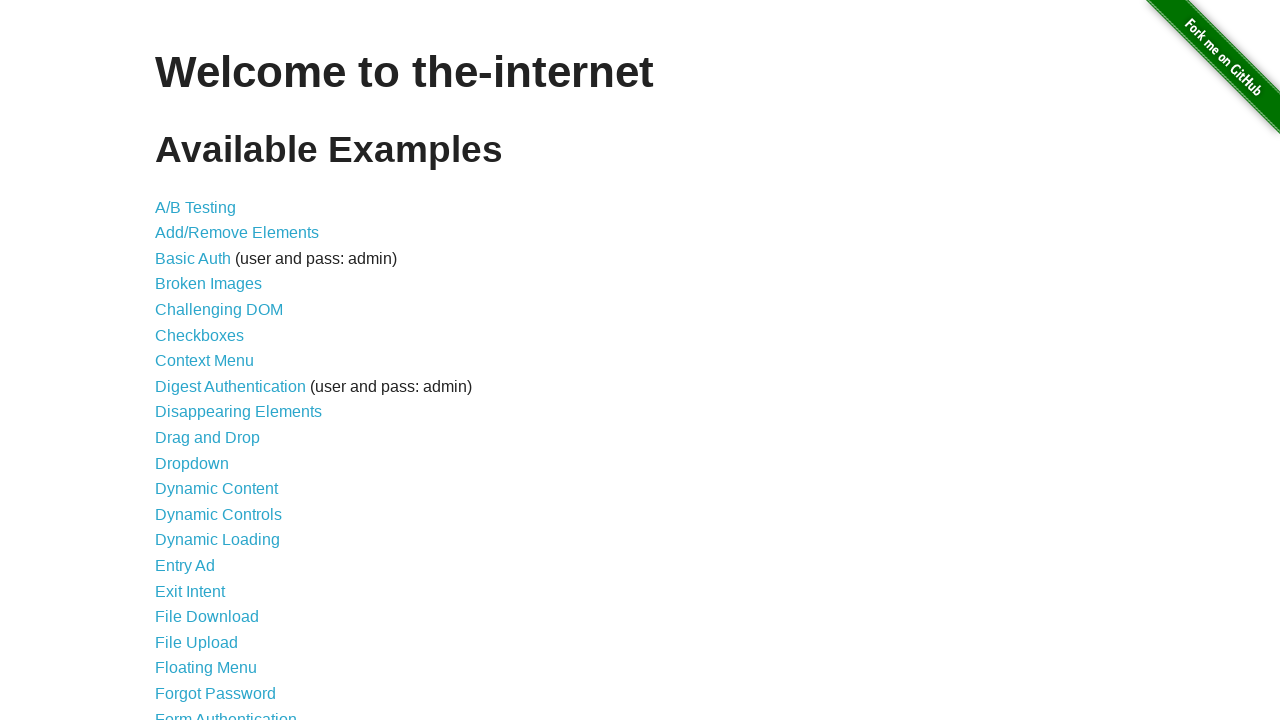

Waited for Growl library to fully load
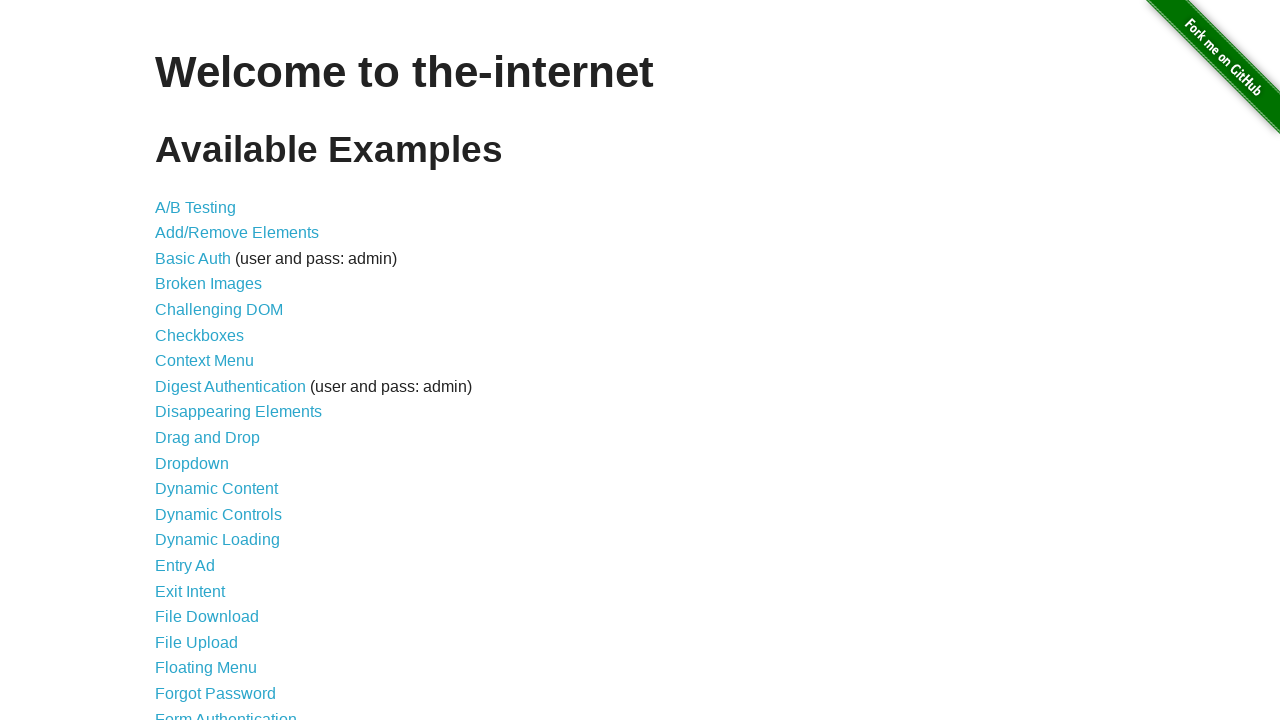

Displayed default growl notification with GET title
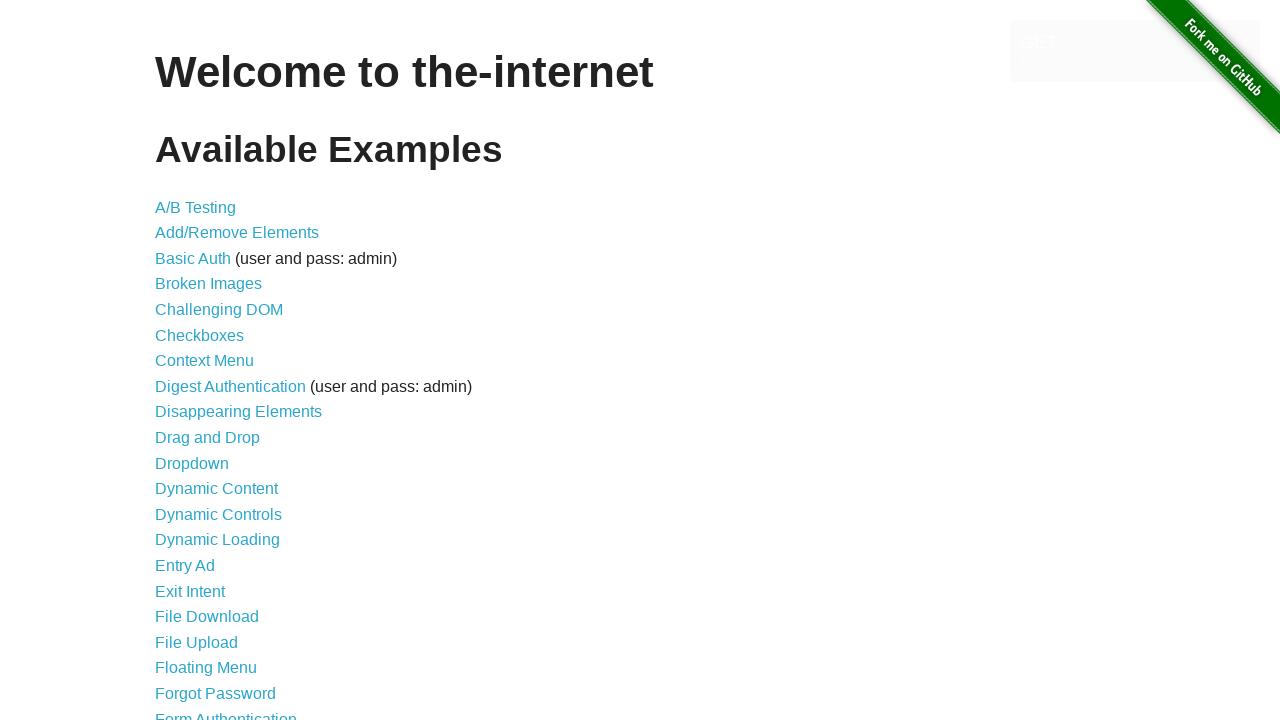

Displayed error growl notification
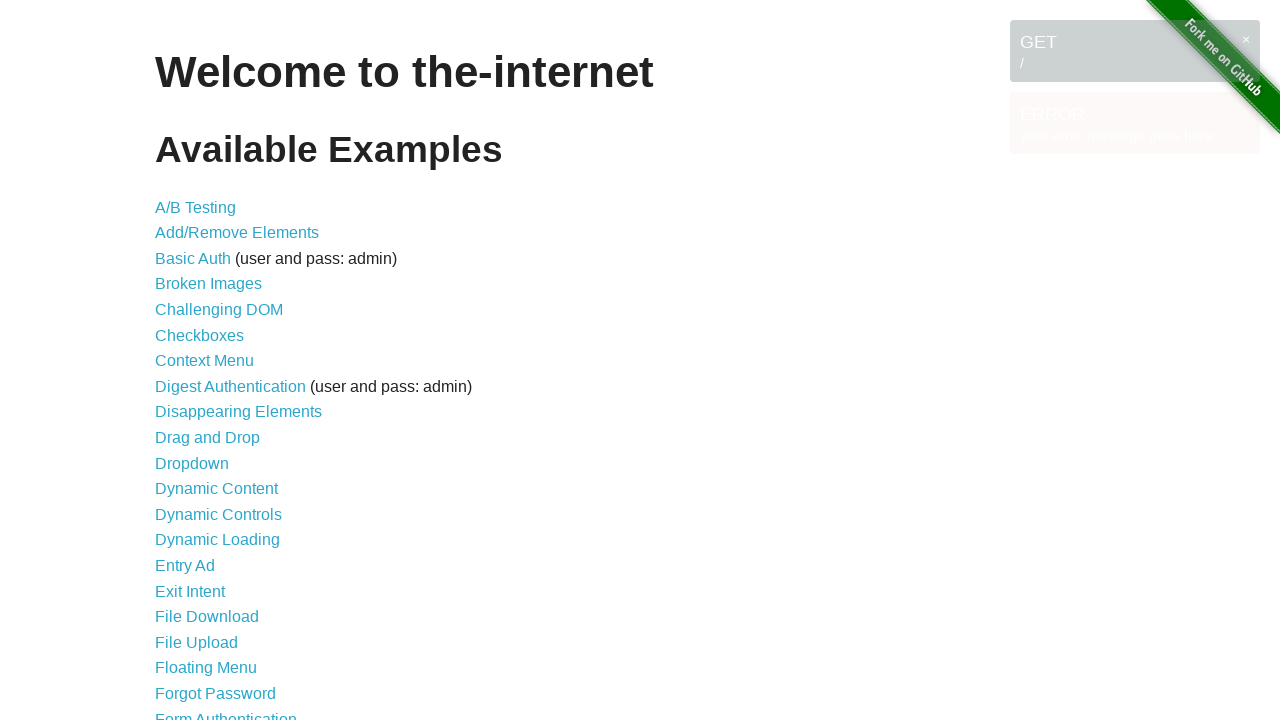

Displayed notice growl notification
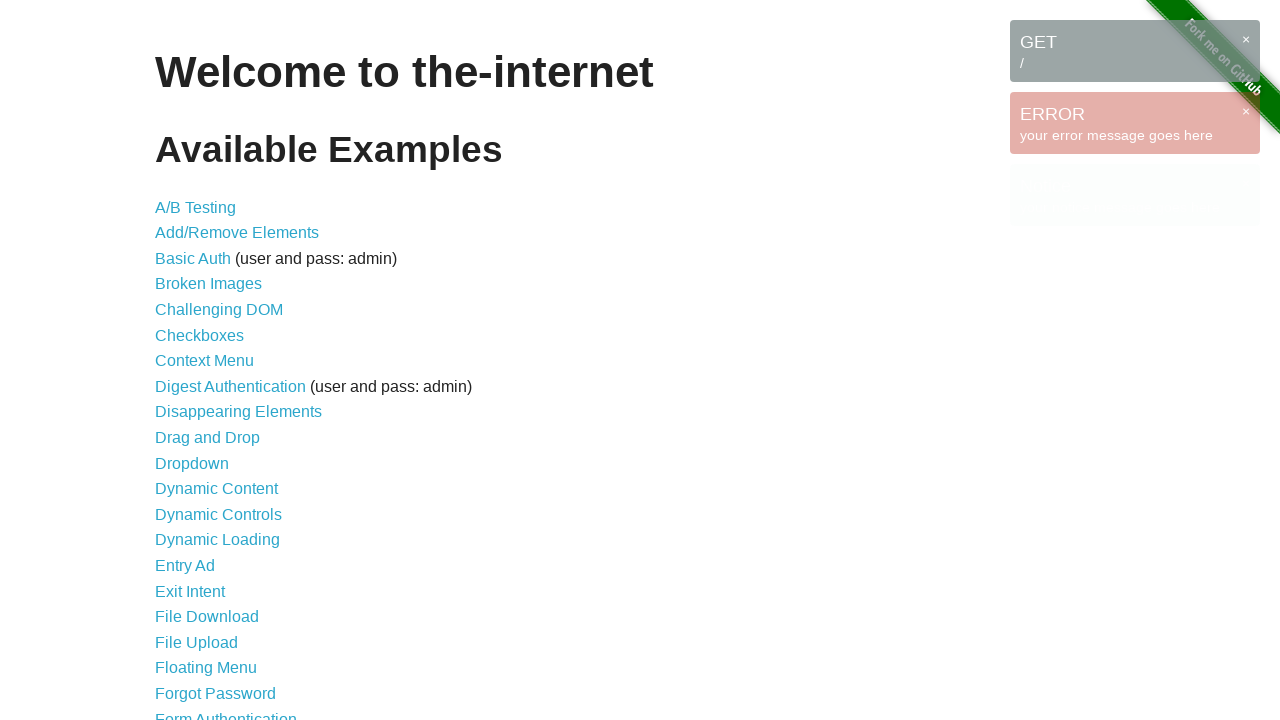

Displayed warning growl notification
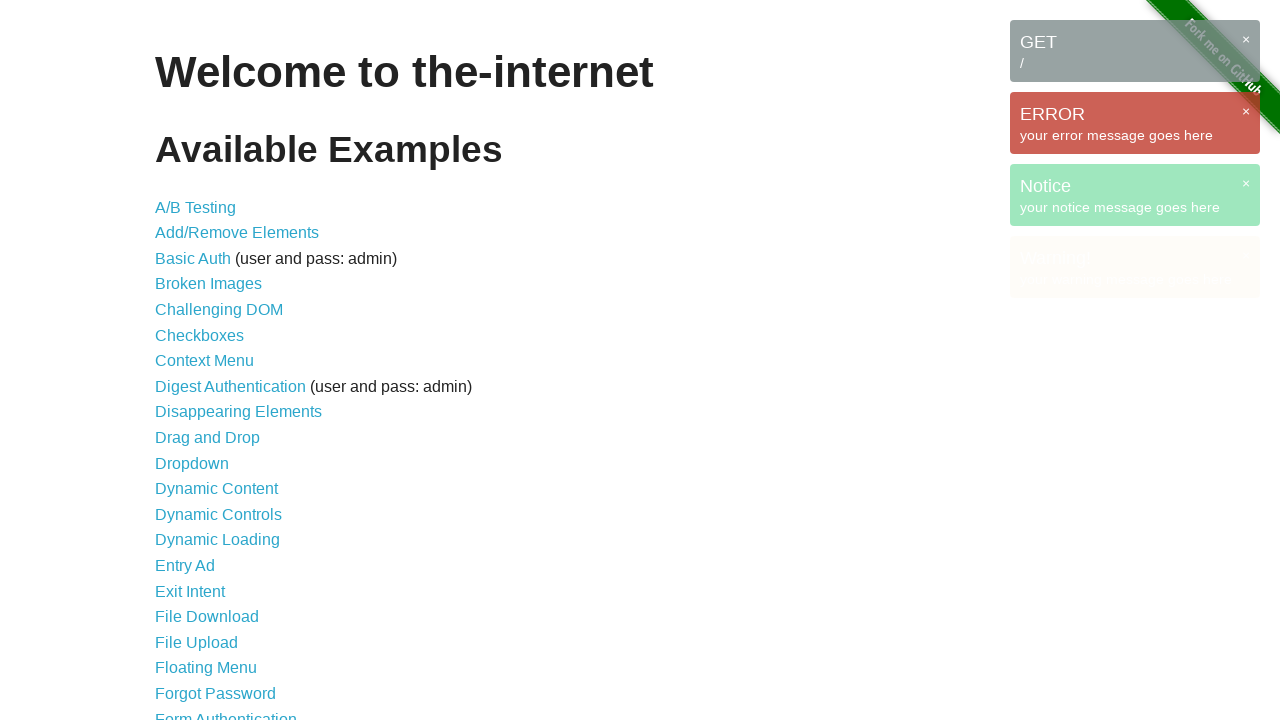

Waited to allow growl notifications to display
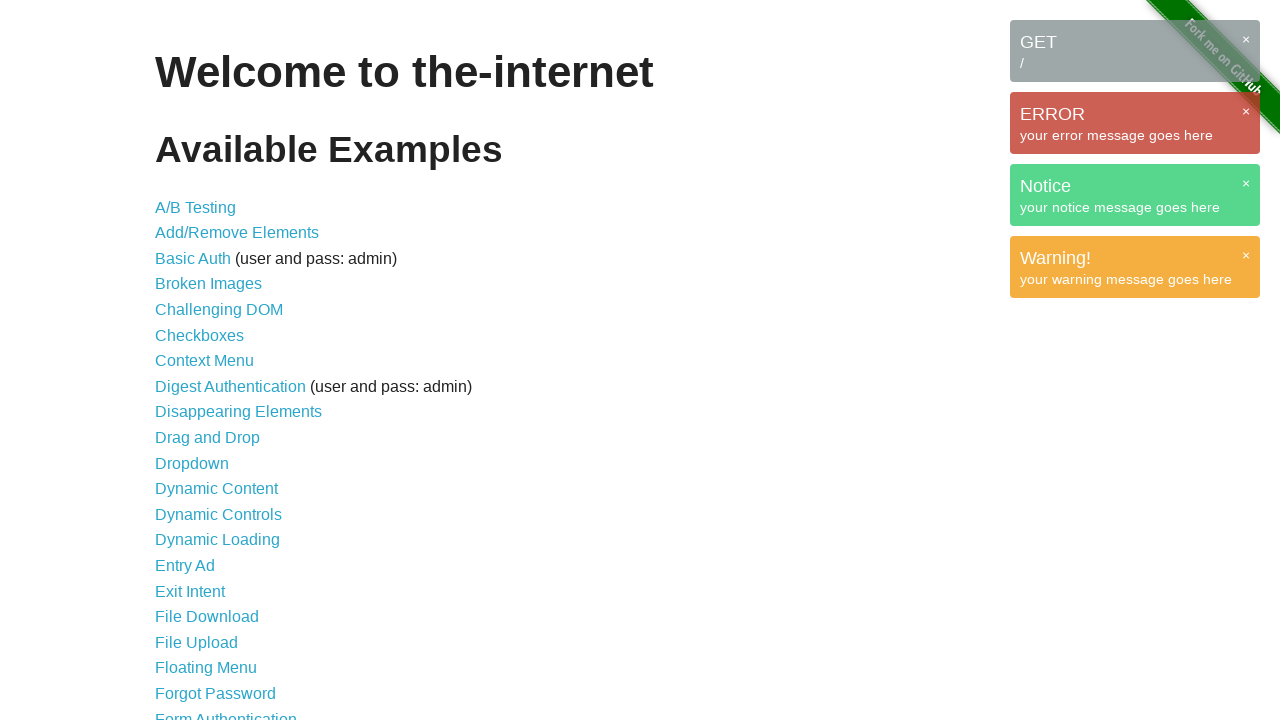

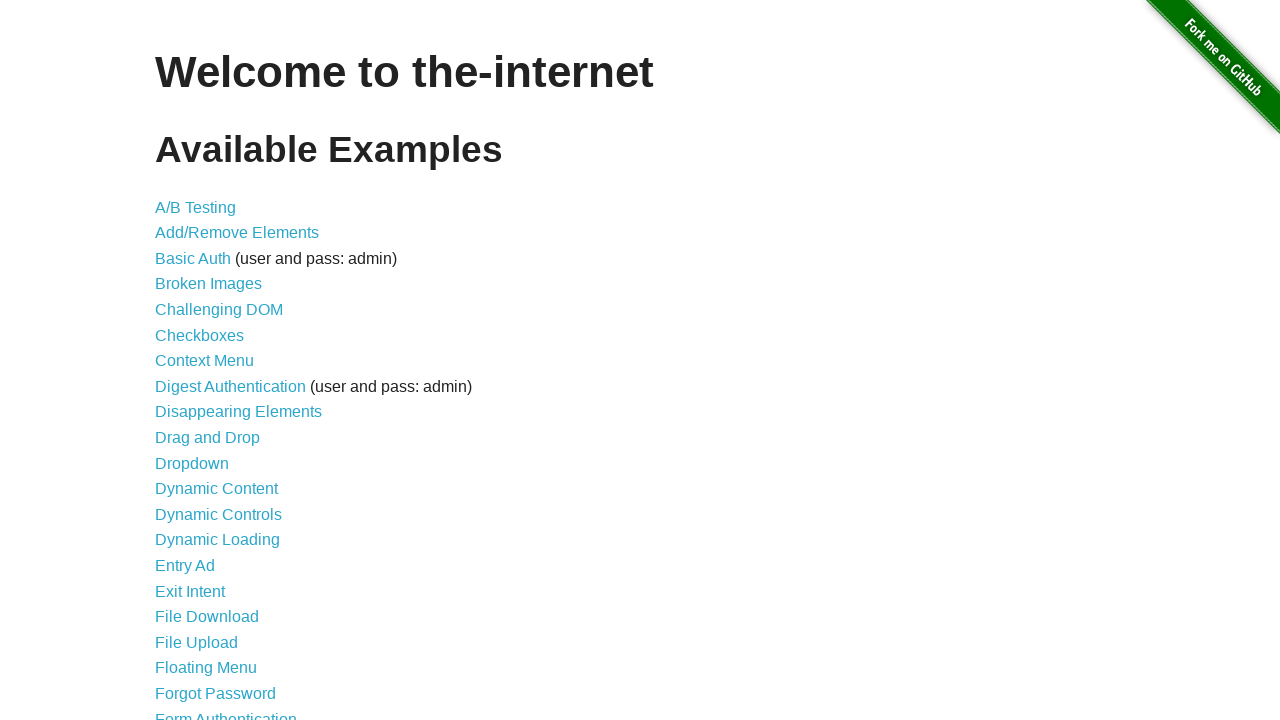